Tests droppable functionality by dragging an element from source to target on the jQuery UI demo page

Starting URL: https://jqueryui.com/

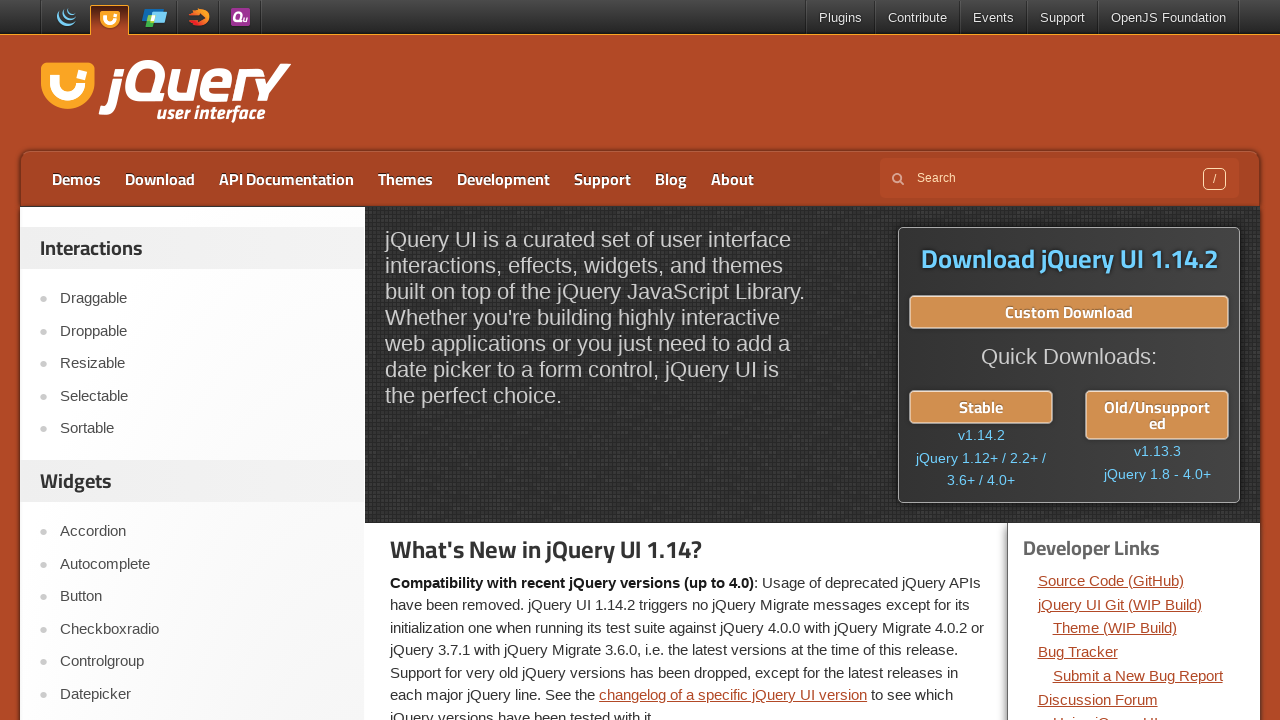

Clicked on Droppable link in jQuery UI demo at (202, 331) on text=Droppable
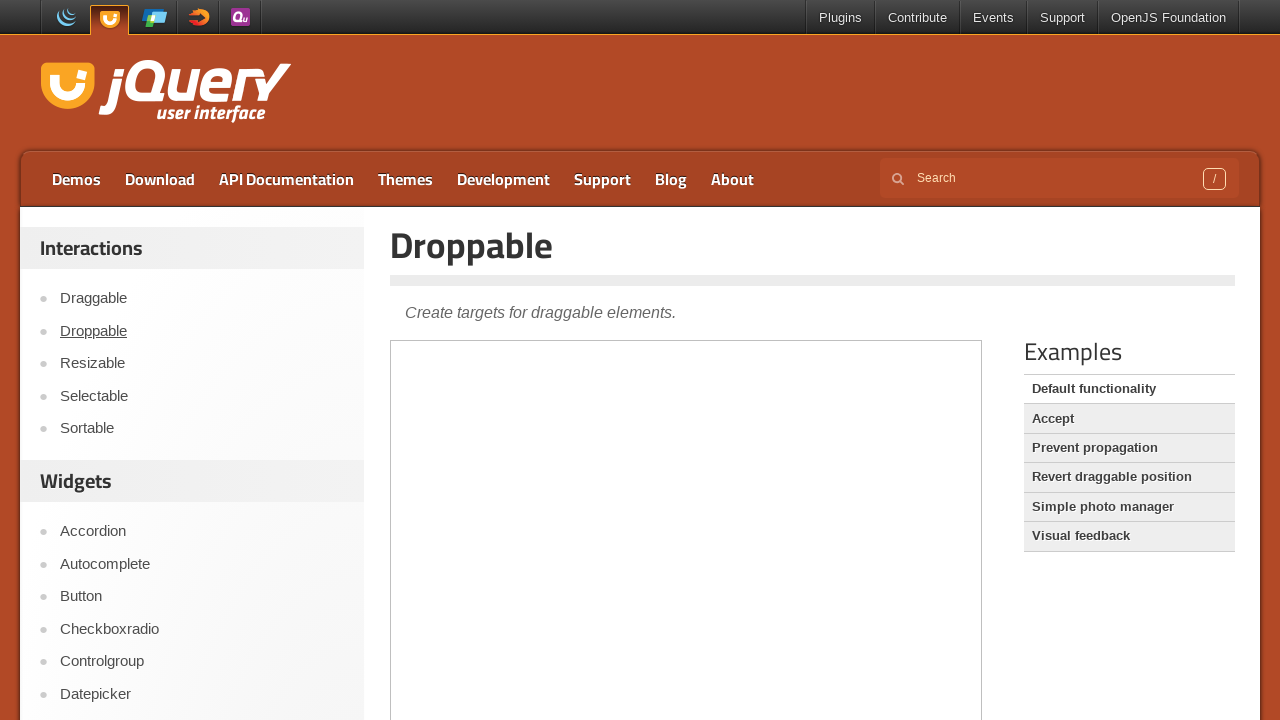

Located iframe containing droppable demo
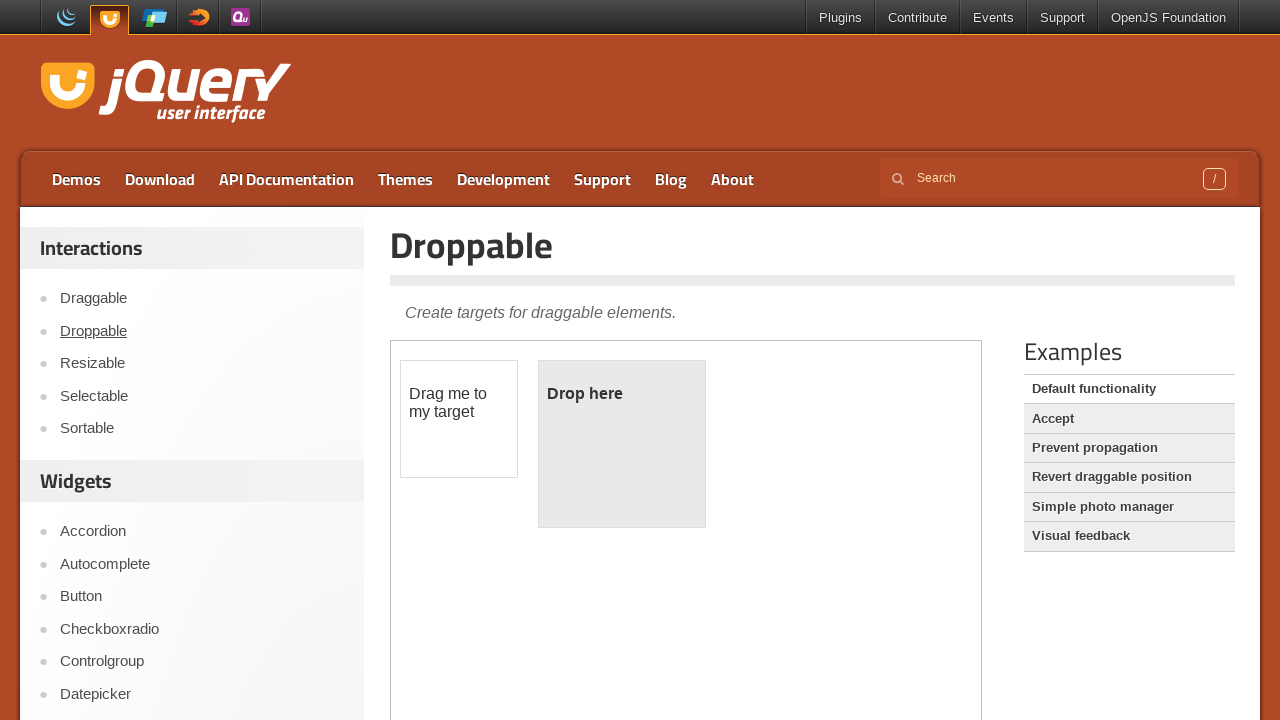

Located draggable element in iframe
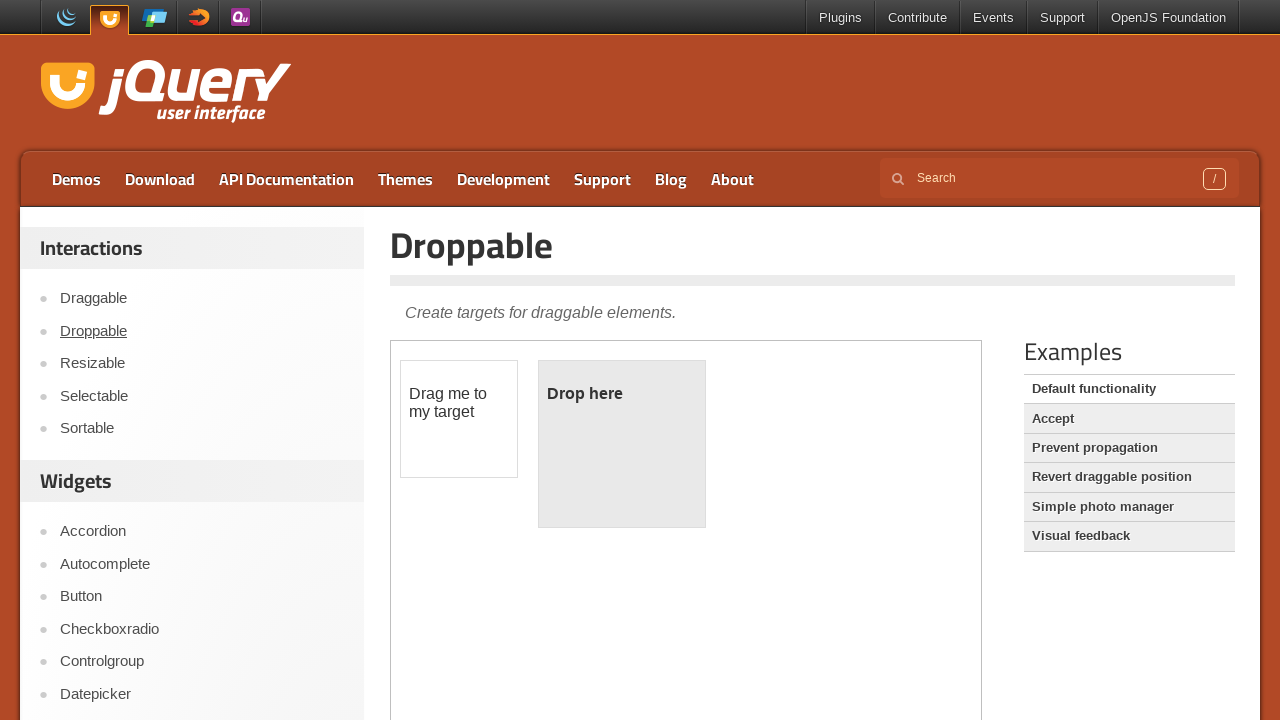

Located droppable target element in iframe
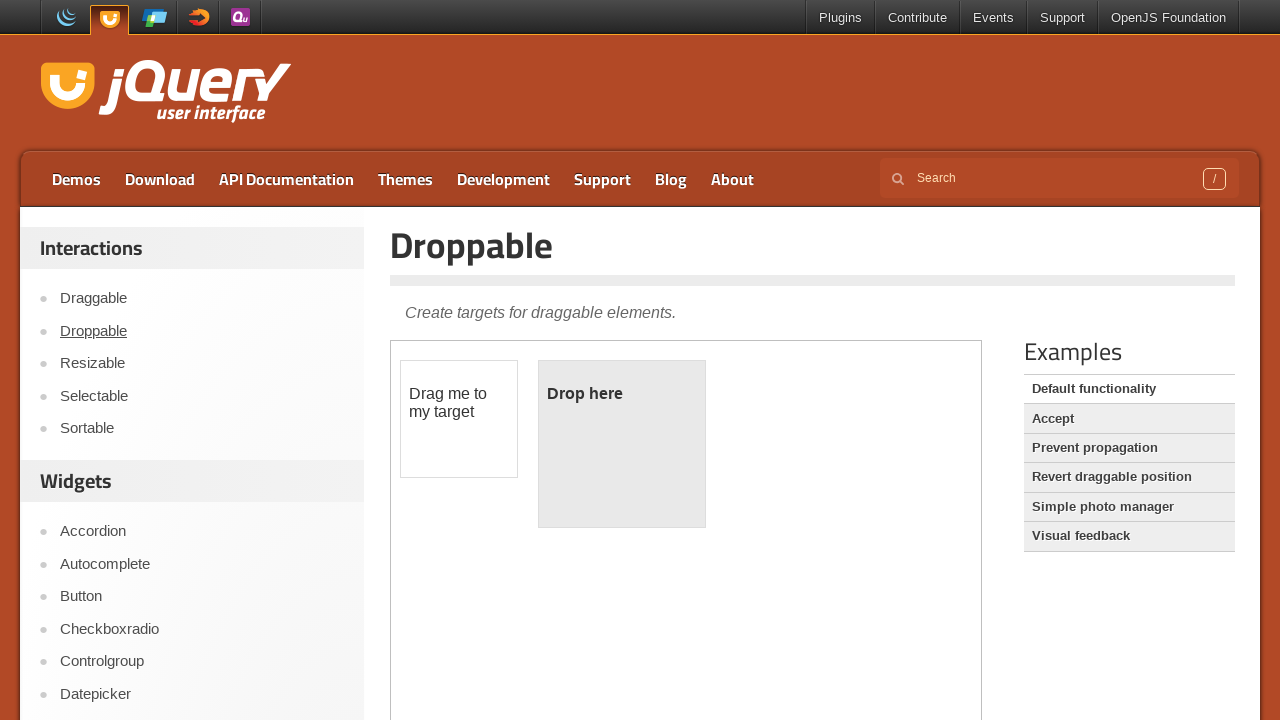

Scrolled draggable element into view
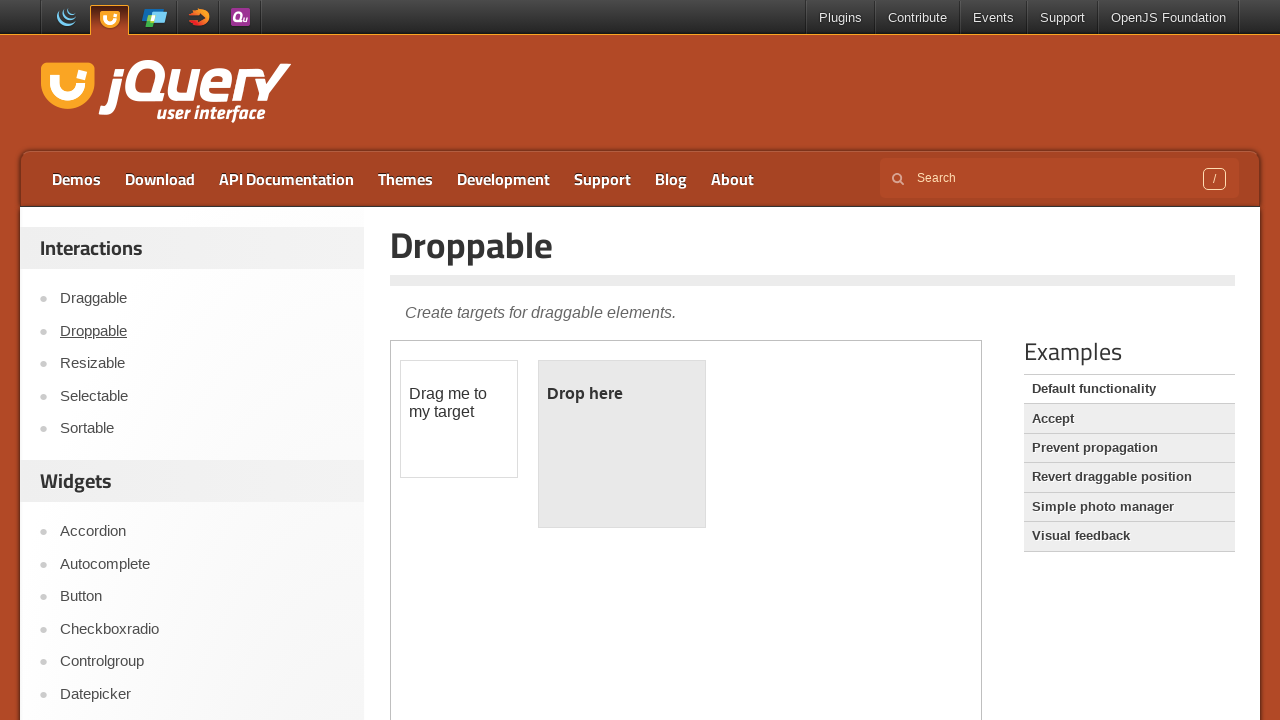

Dragged draggable element to droppable target at (622, 444)
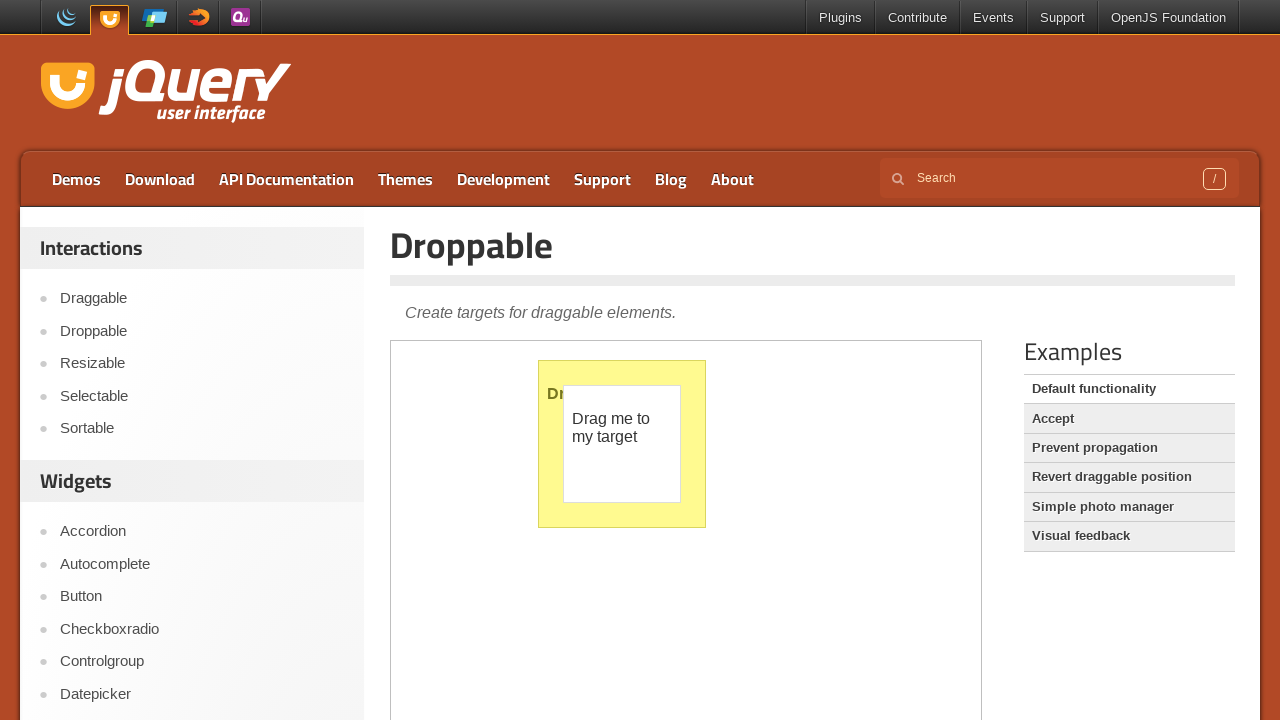

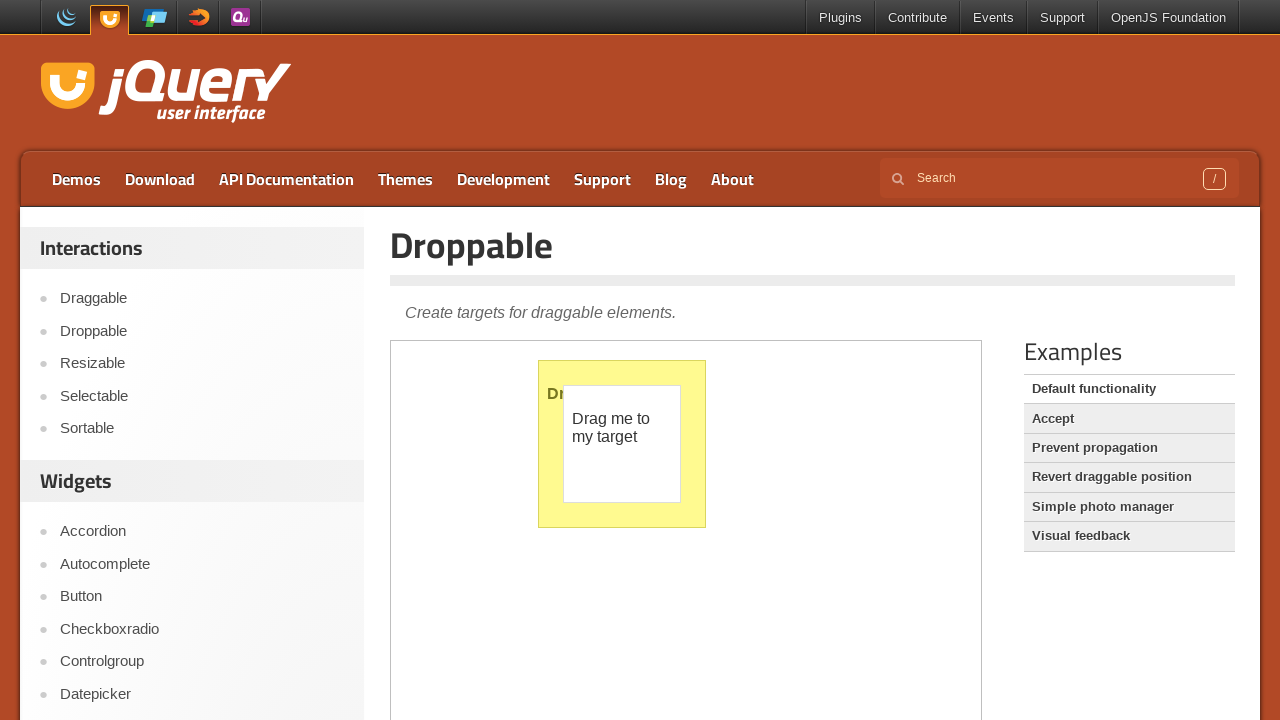